Tests drag and drop functionality by dragging an element with id 'drag7' to a container with id 'div2'

Starting URL: https://grotechminds.com/drag-and-drop/

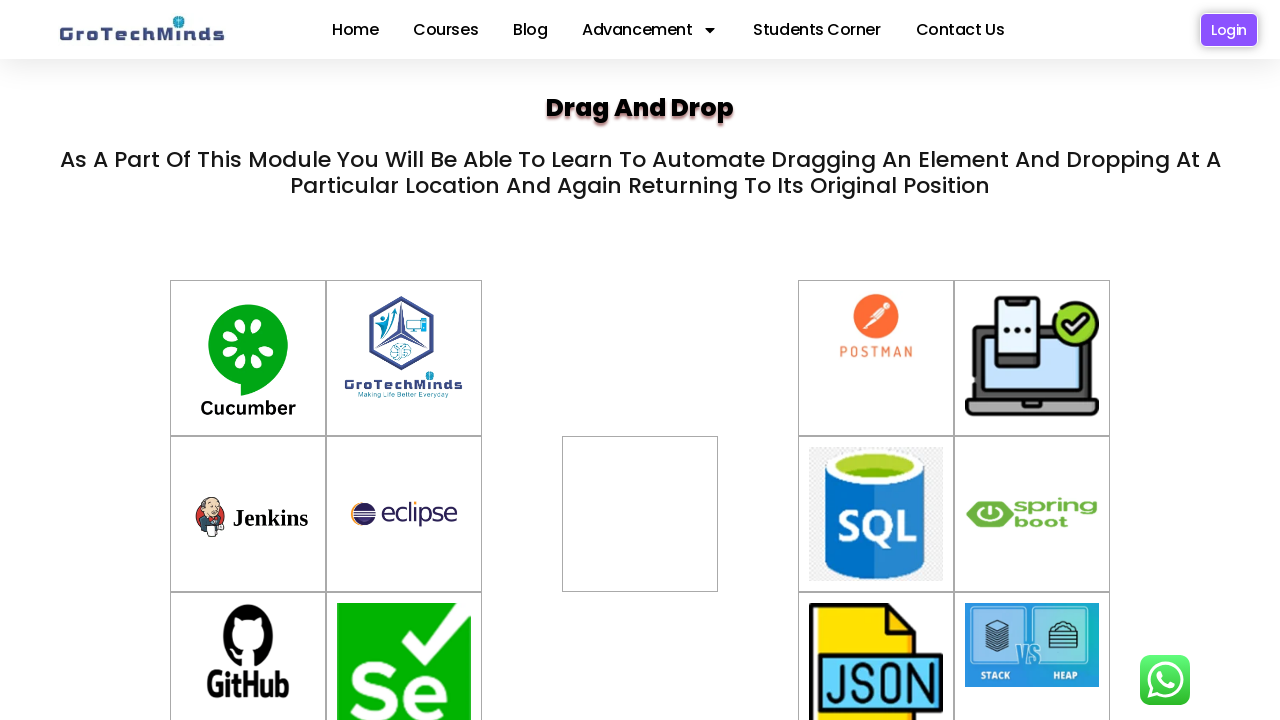

Located draggable element with id 'drag7'
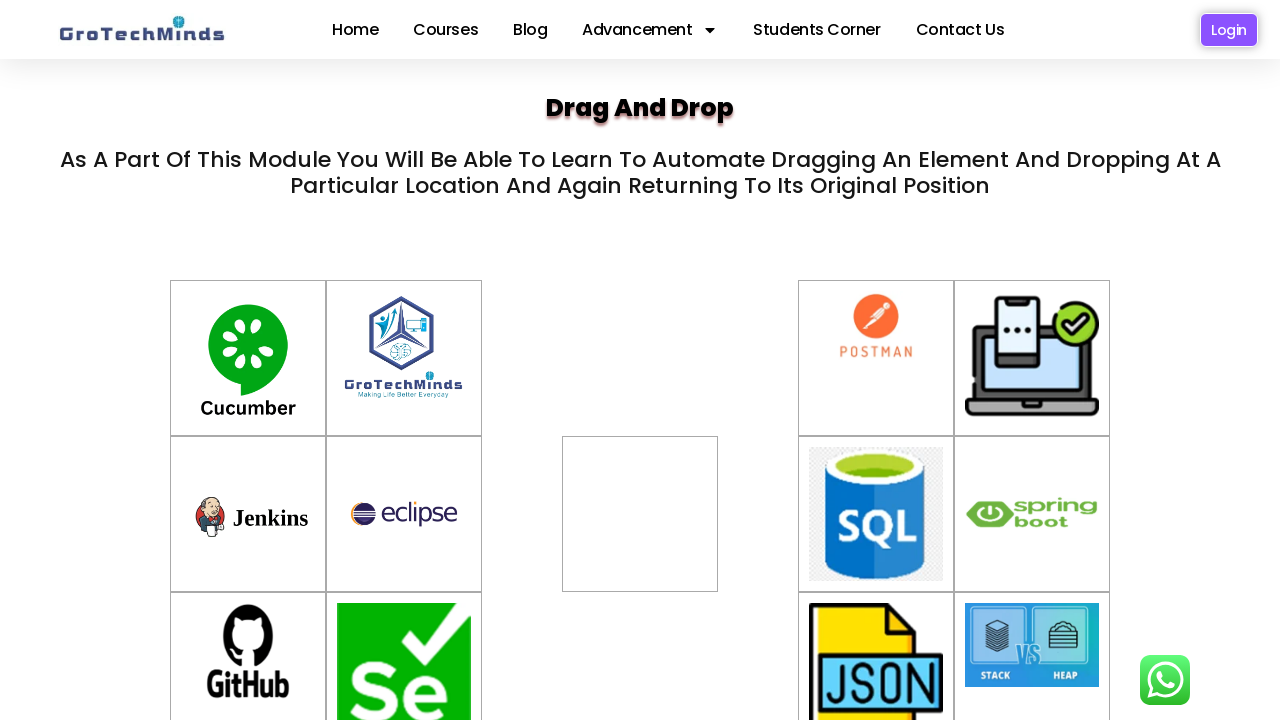

Located drop target container with id 'div2'
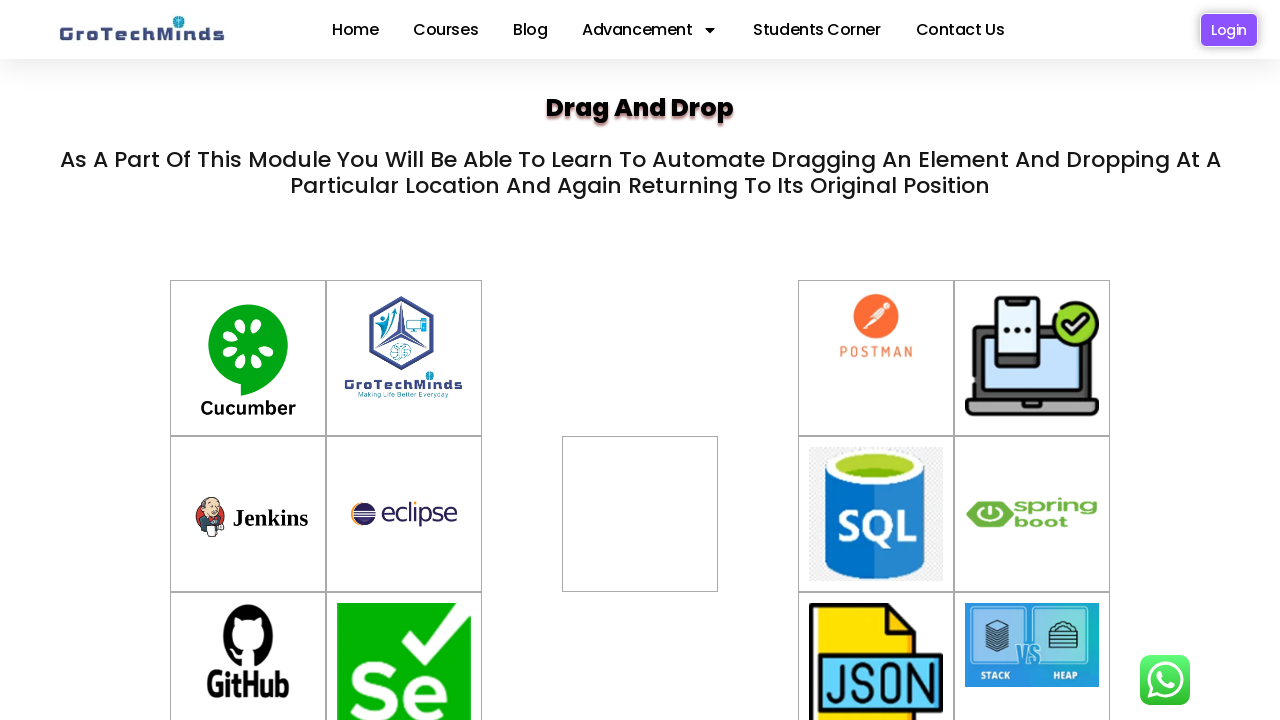

Dragged element 'drag7' to container 'div2' successfully at (640, 514)
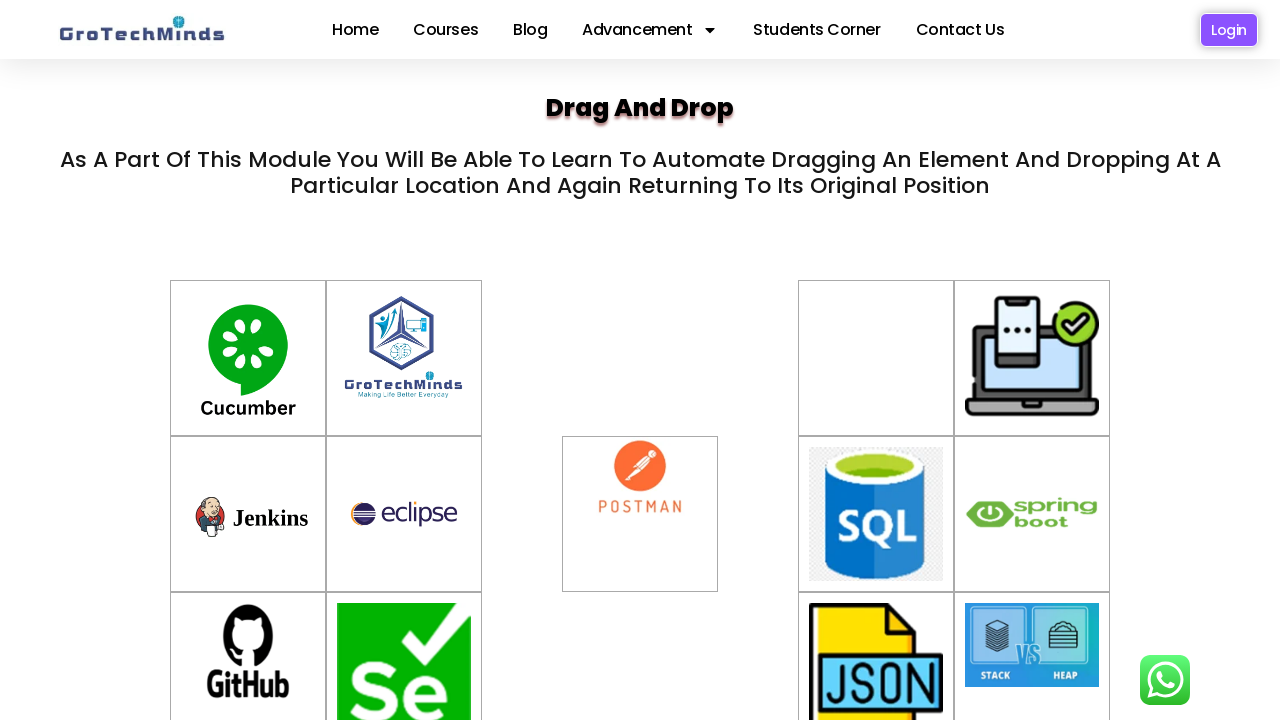

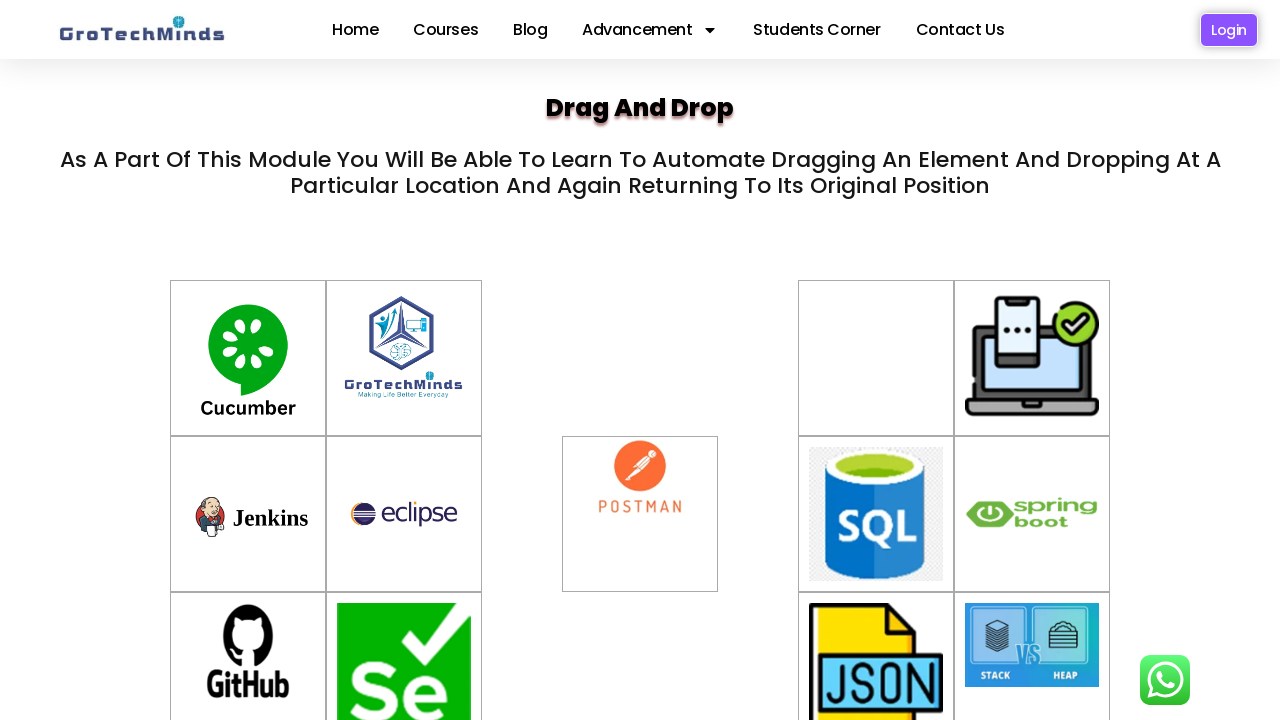